Tests radio button functionality by clicking on the "Yes" radio button option on the DemoQA radio button practice page

Starting URL: https://demoqa.com/radio-button

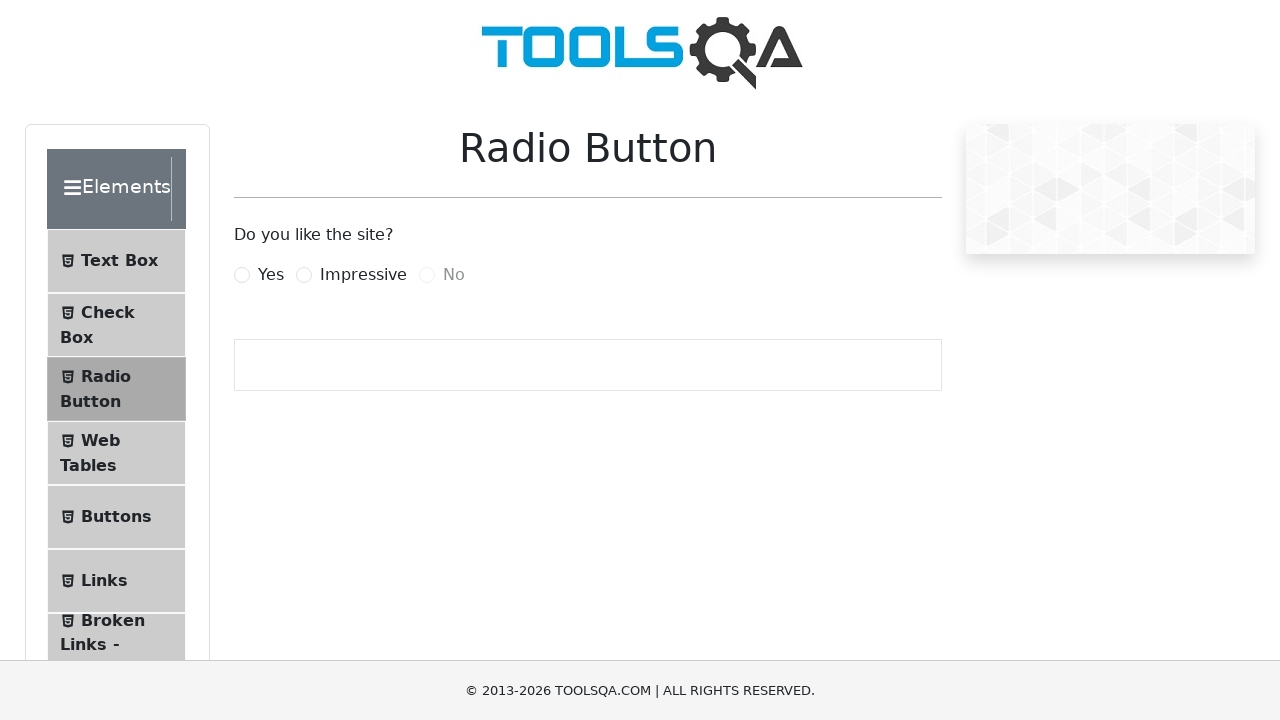

Navigated to DemoQA radio button practice page
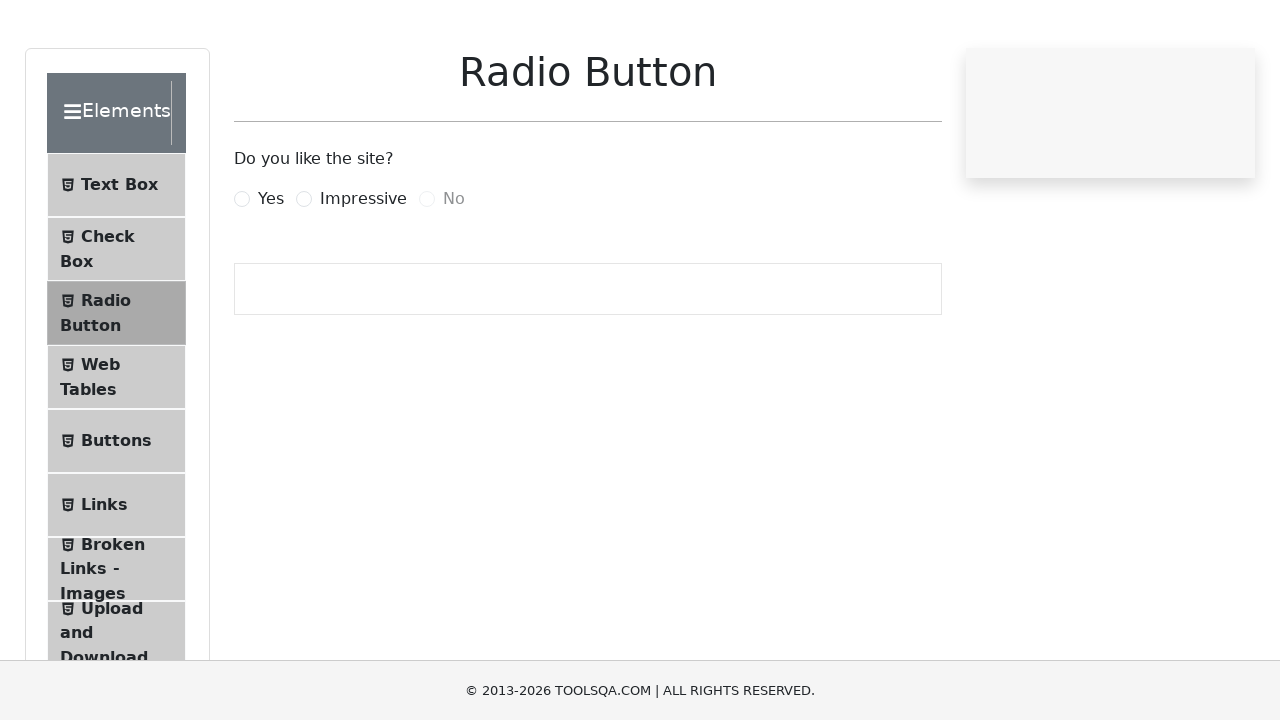

Clicked on the 'Yes' radio button option at (271, 275) on label[for='yesRadio']
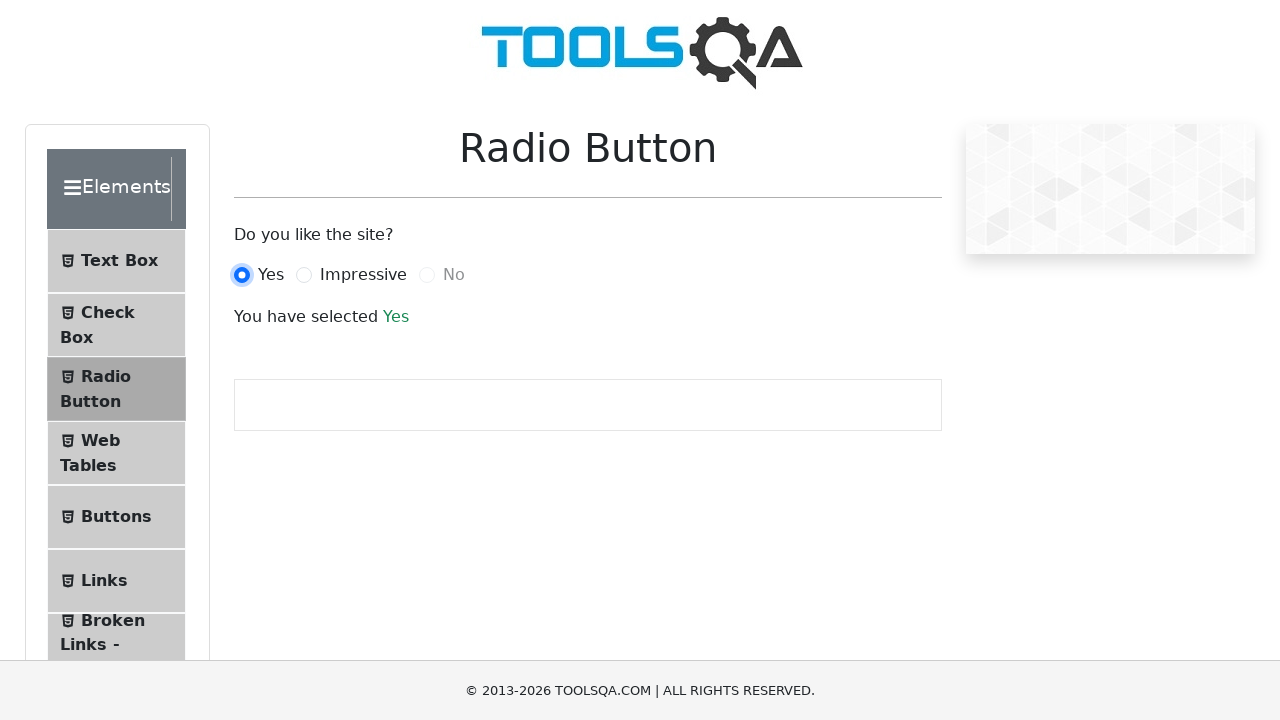

Success message appeared, confirming 'Yes' radio button was selected
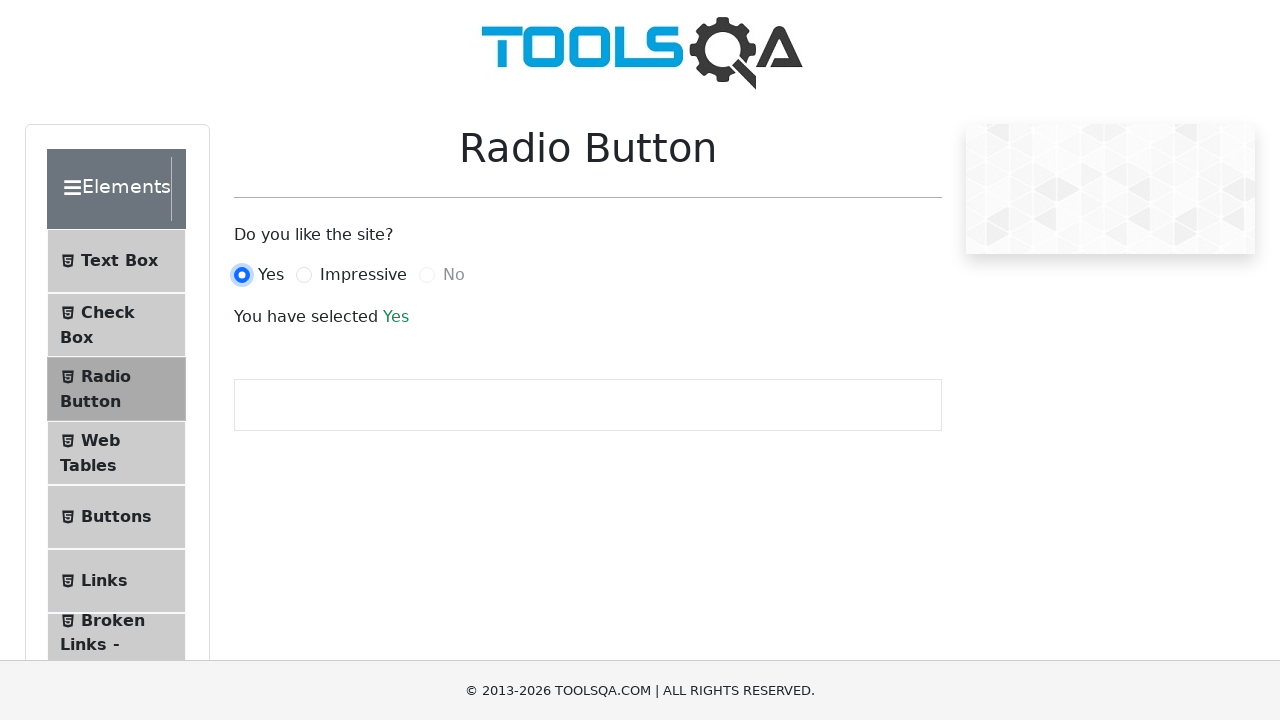

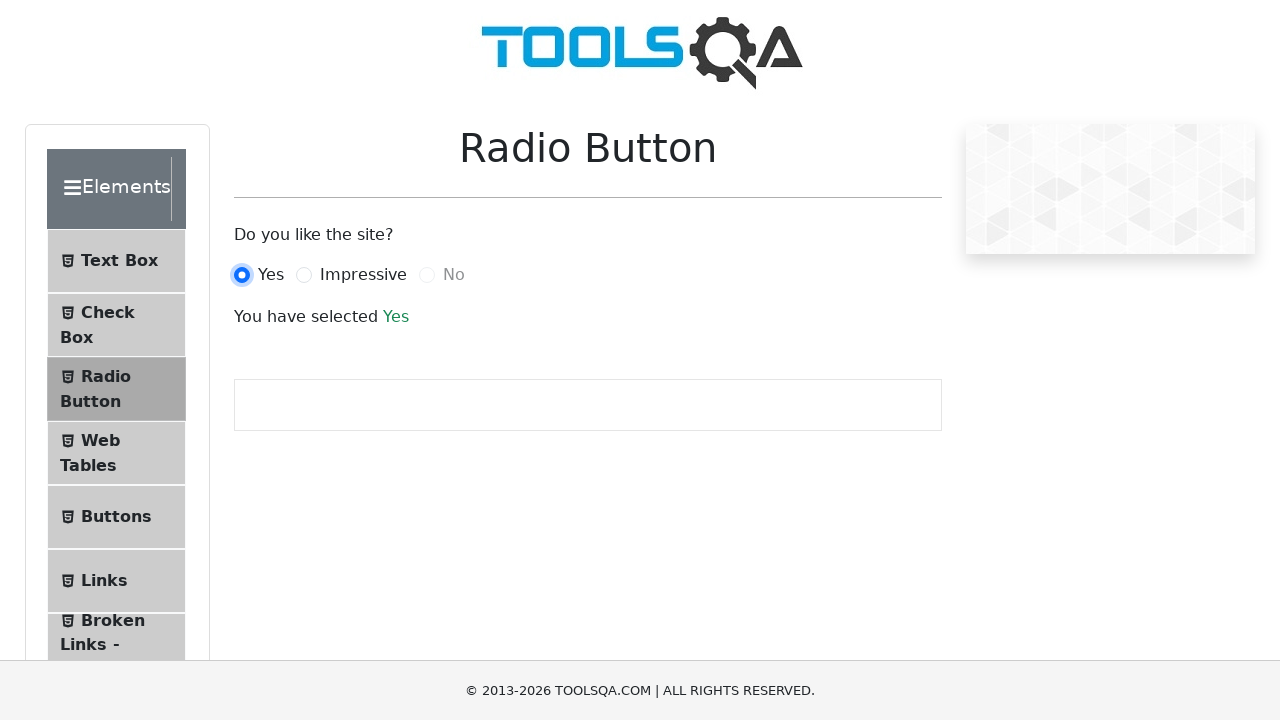